Navigates to Expedia homepage and verifies the page title contains expected text

Starting URL: https://www.expedia.com

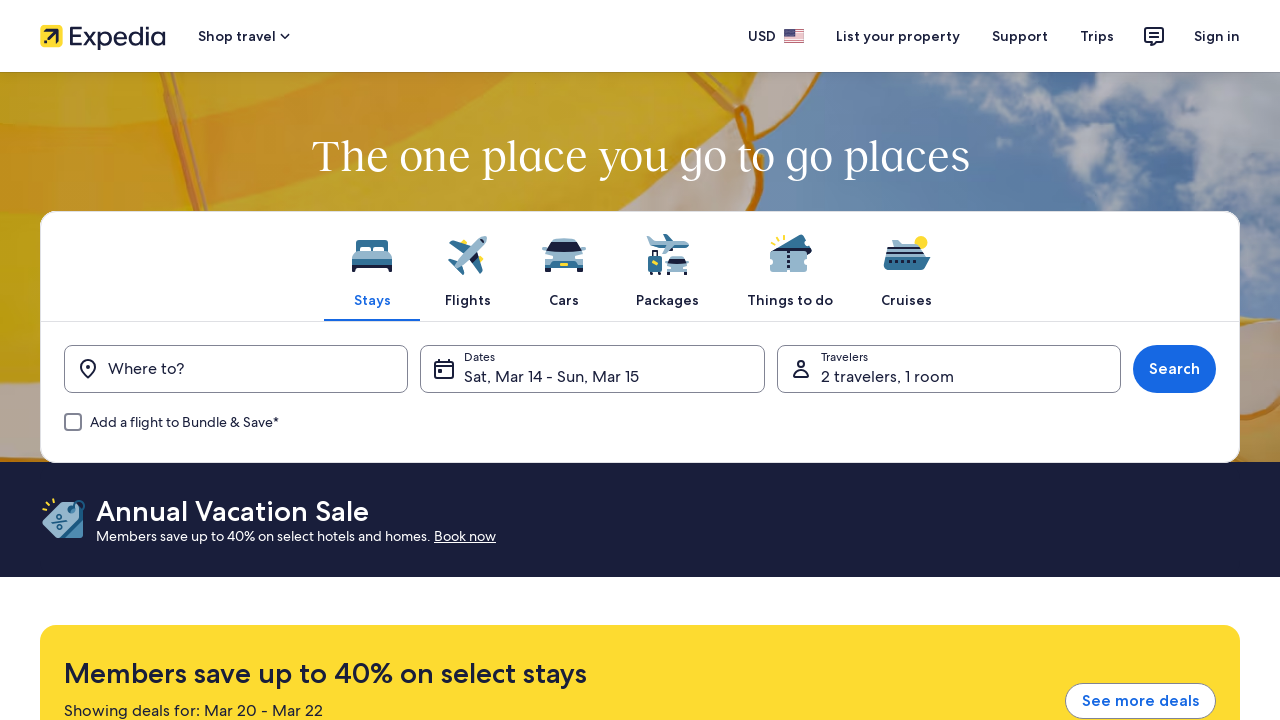

Navigated to Expedia homepage
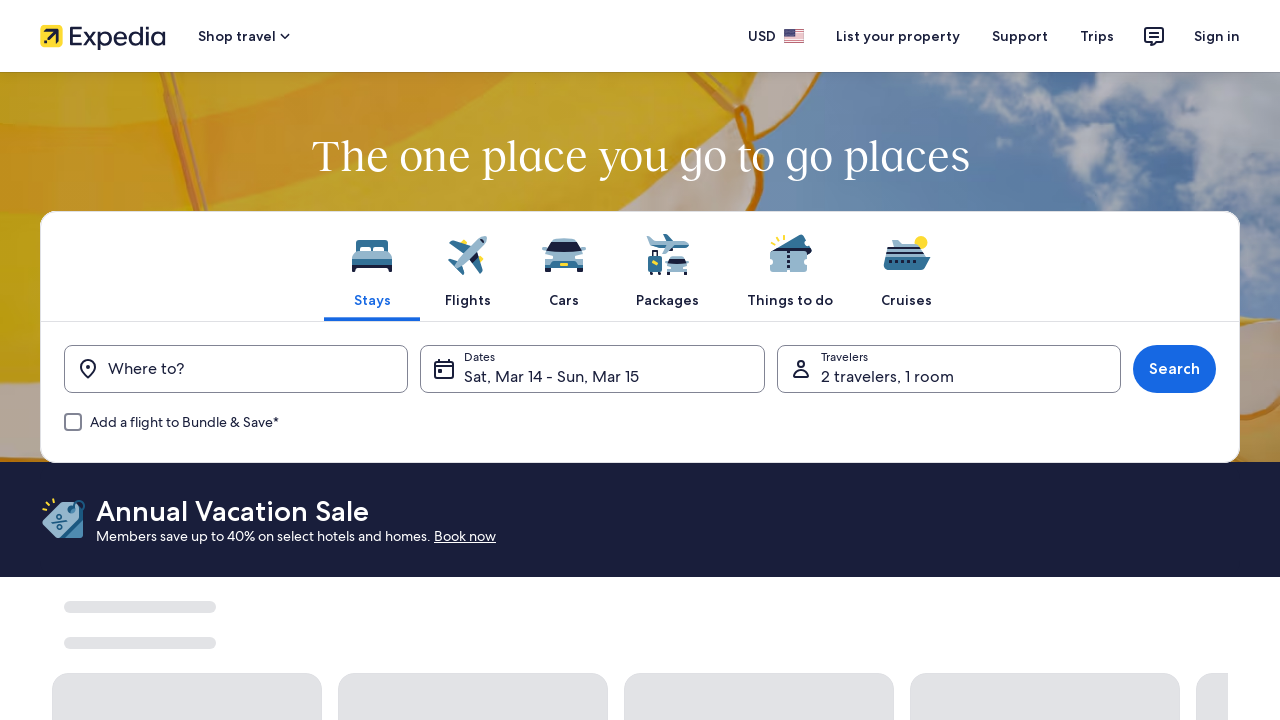

Waited for page to load (domcontentloaded)
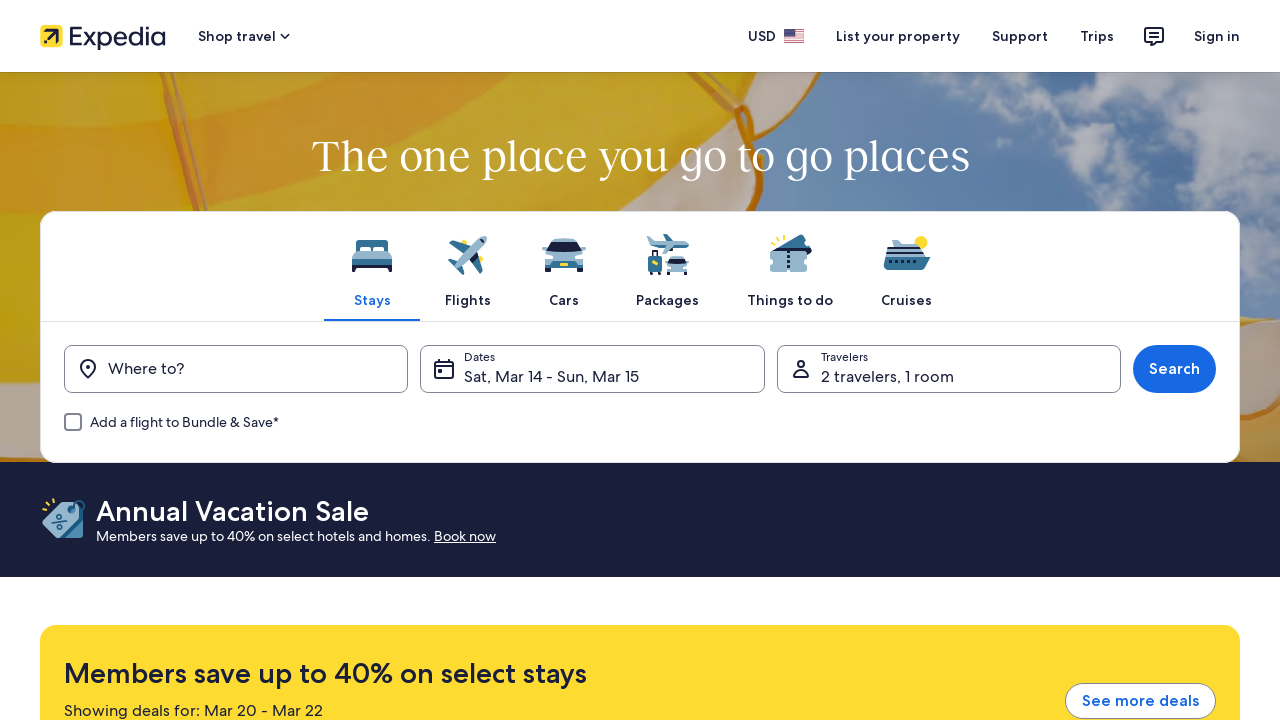

Verified page title contains 'Expedia'
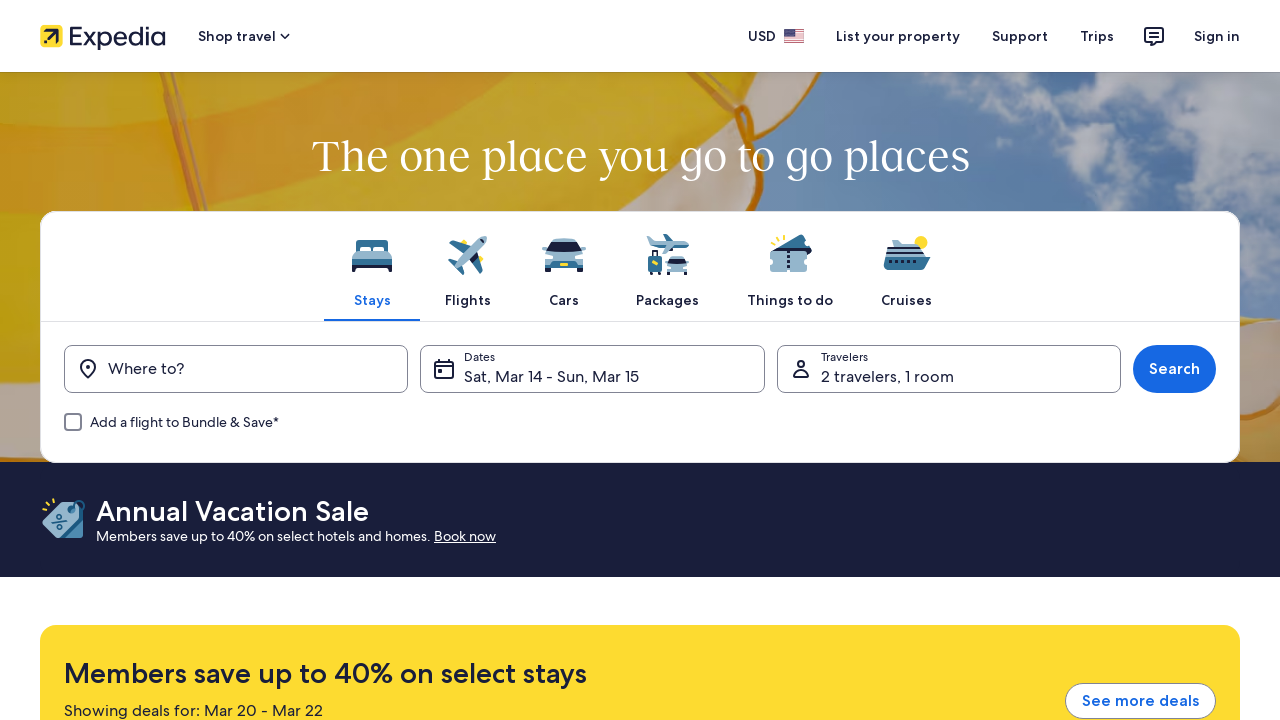

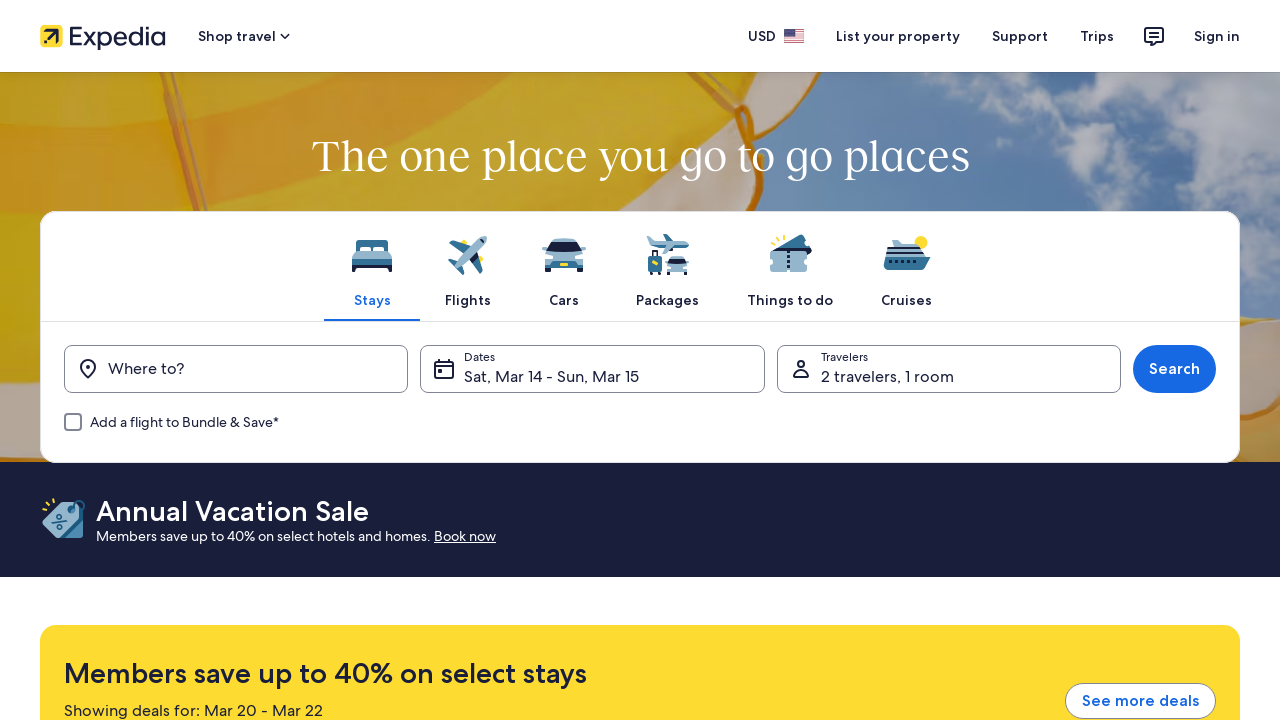